Tests autocomplete functionality by typing partial text and using keyboard navigation to select an option

Starting URL: https://rahulshettyacademy.com/AutomationPractice/

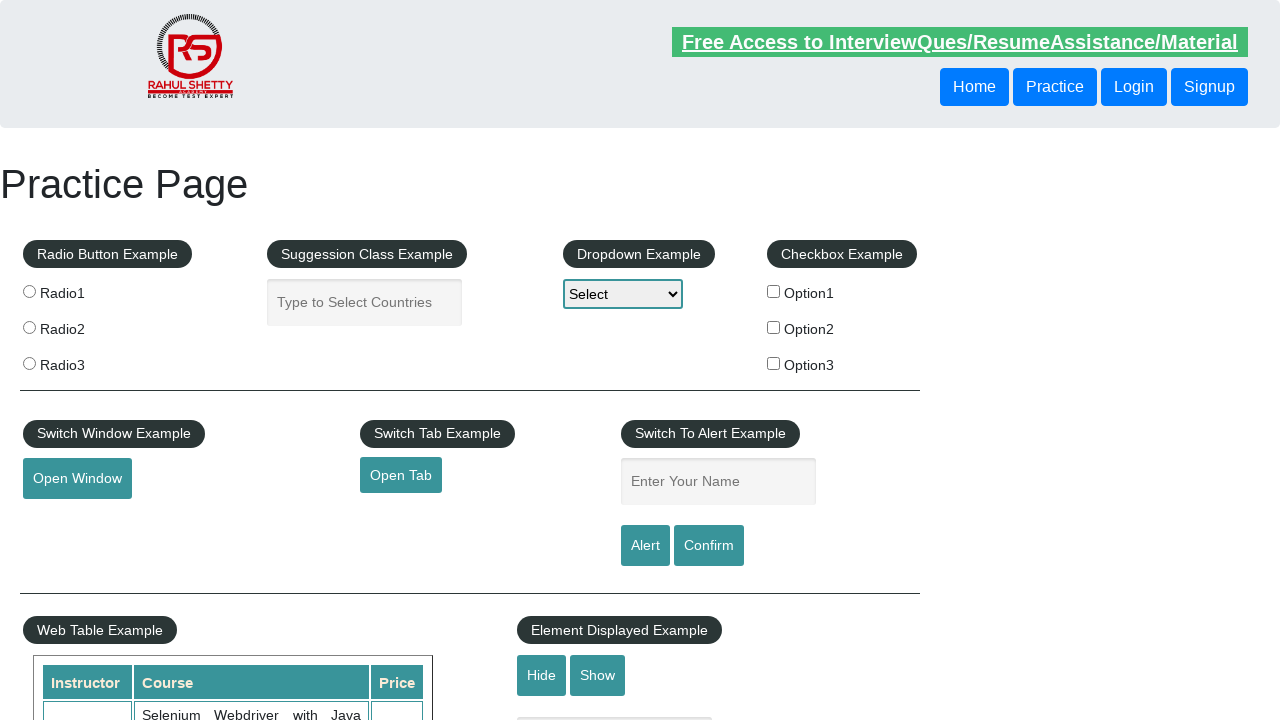

Typed 'nep' in autocomplete field on input#autocomplete
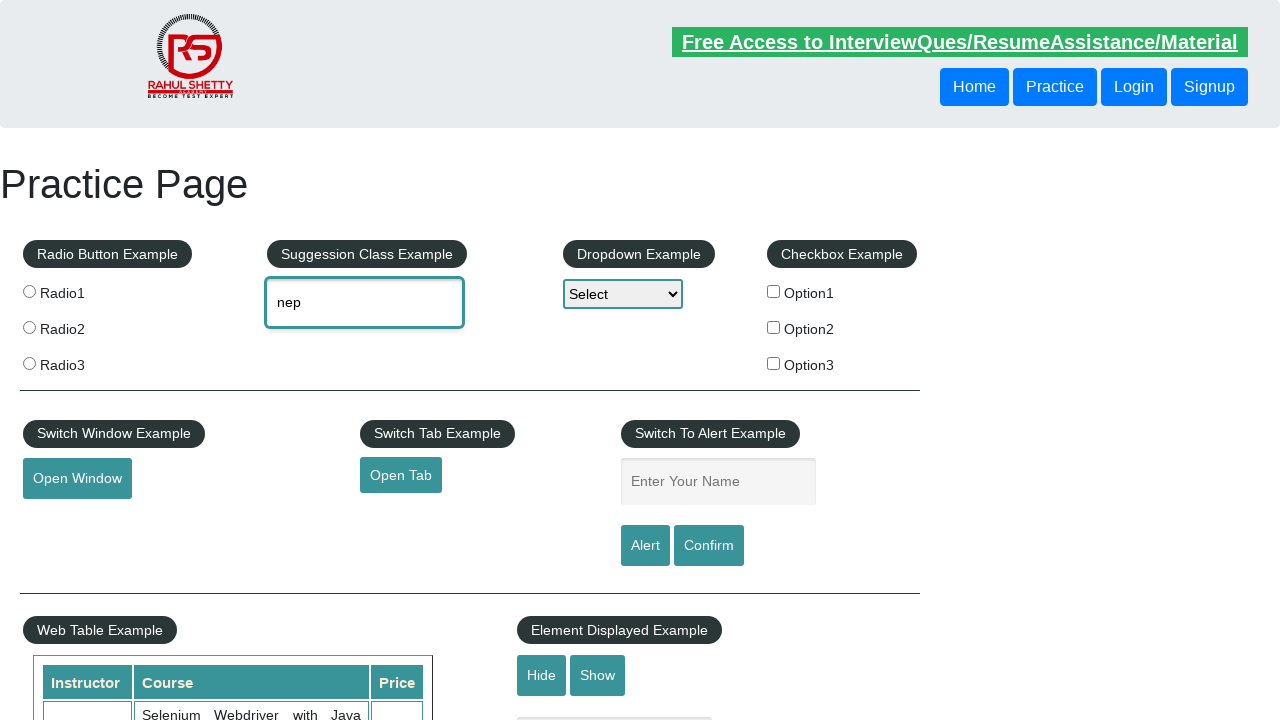

Waited 3 seconds for autocomplete suggestions to appear
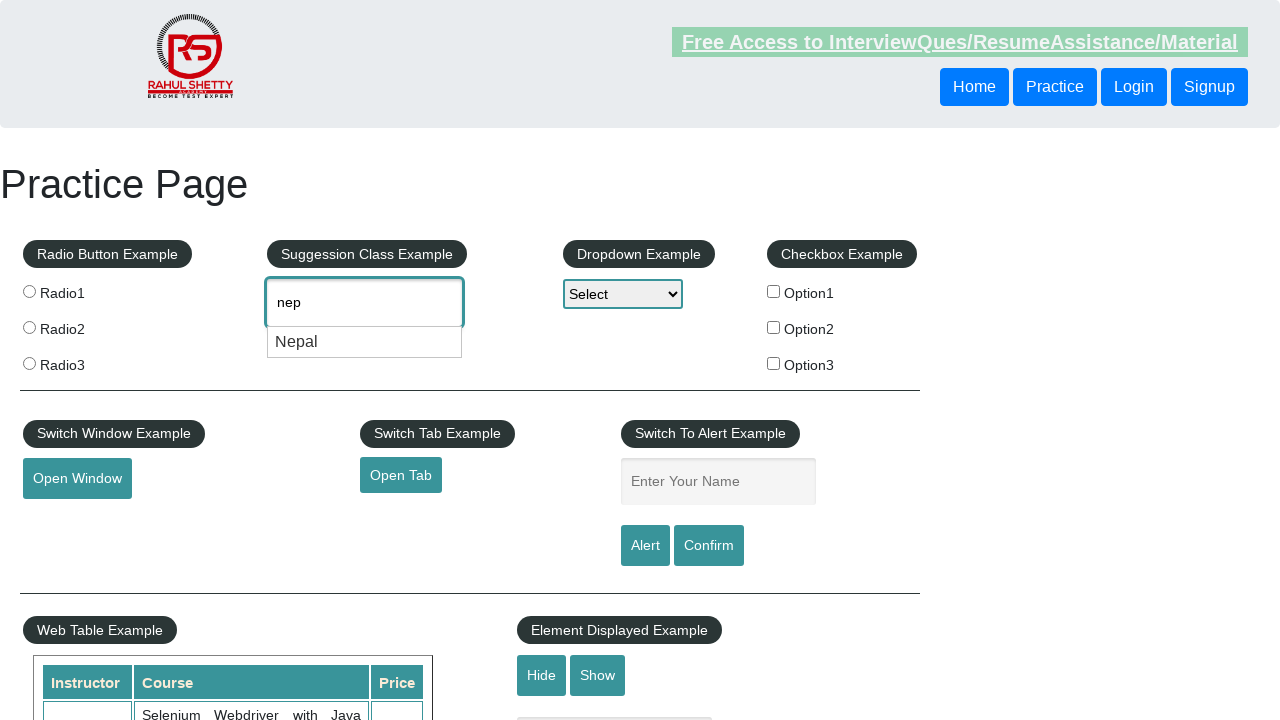

Pressed ArrowDown to navigate to first suggestion
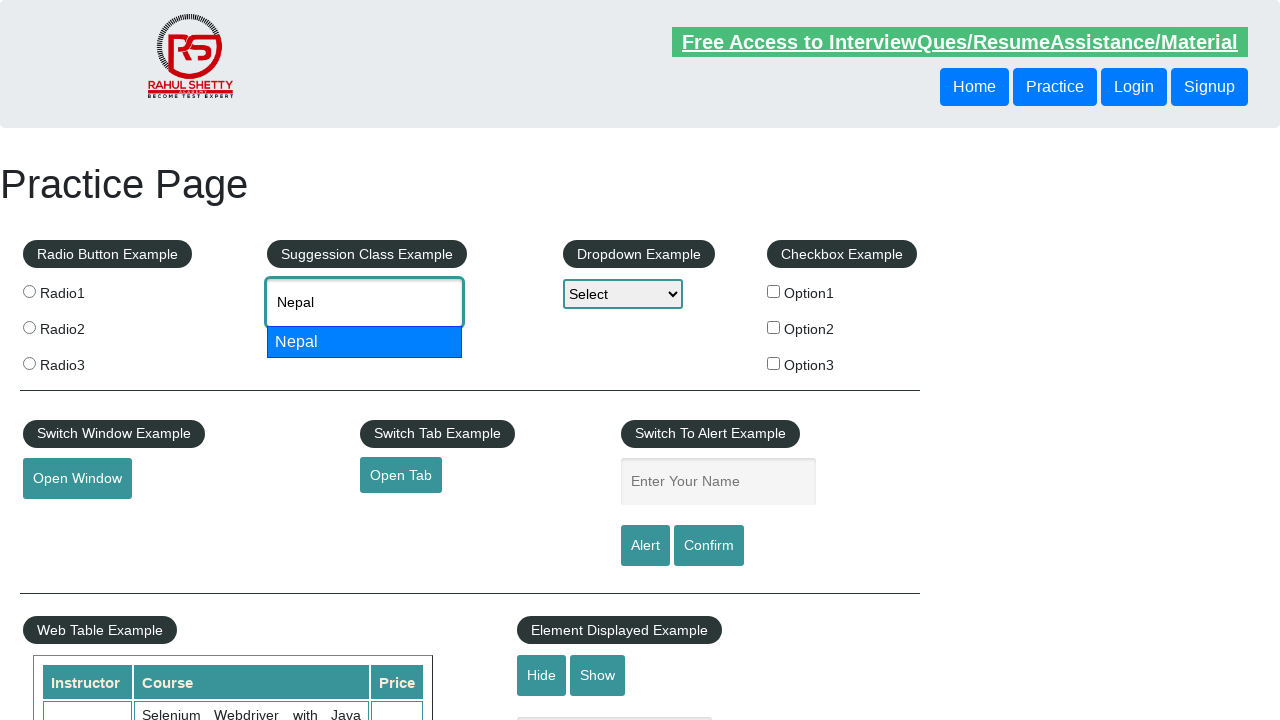

Pressed ArrowDown to navigate to second suggestion
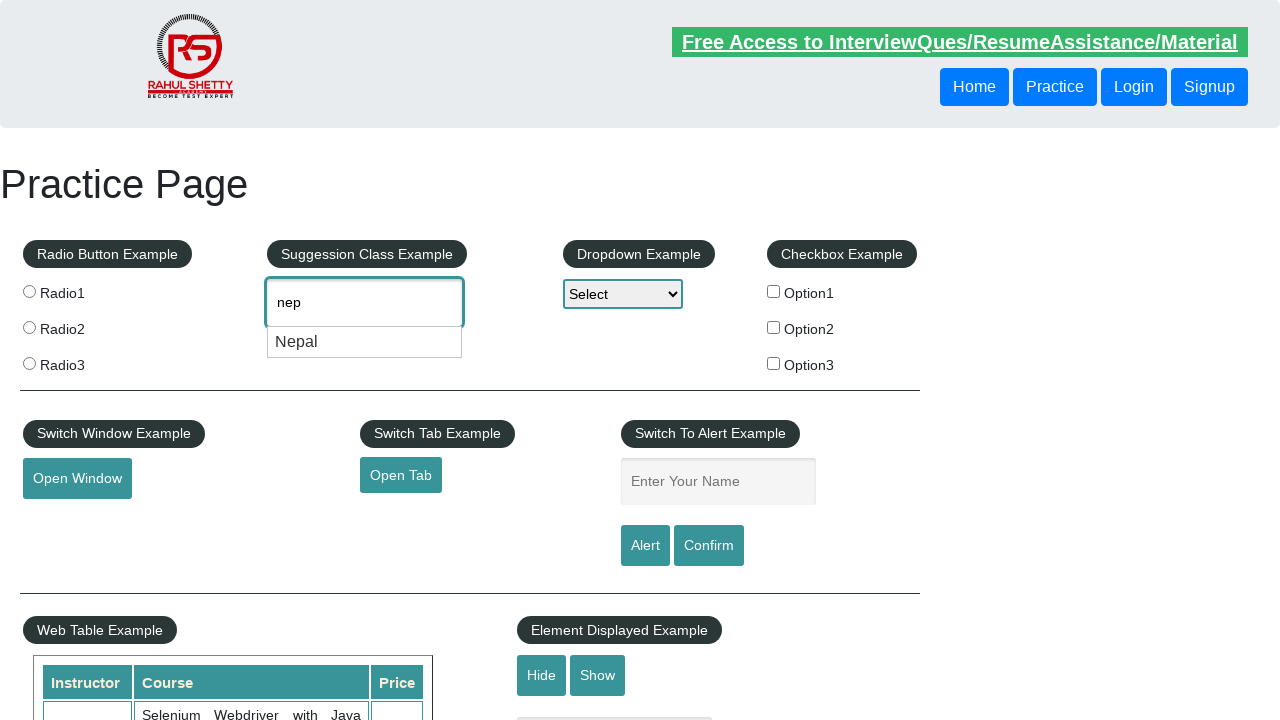

Pressed Enter to select the highlighted autocomplete option
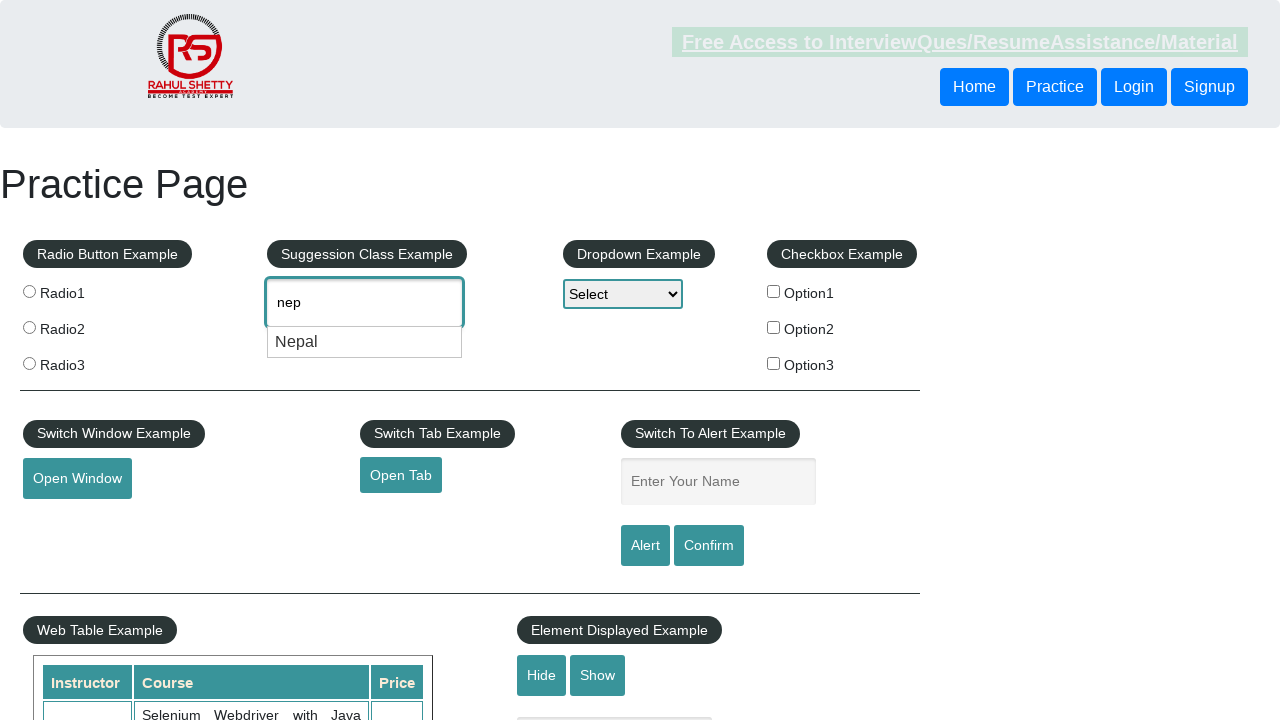

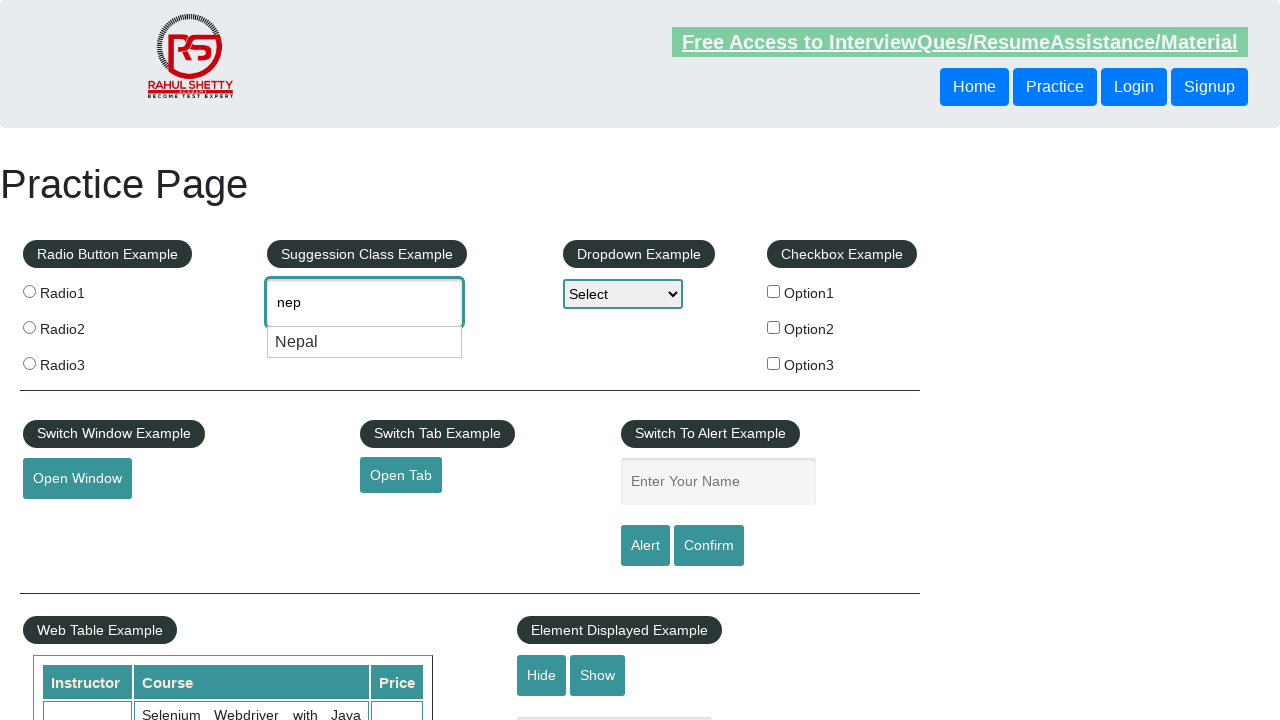